Opens the Sugar Cosmetics India website and verifies the page loads successfully by maximizing the window.

Starting URL: https://in.sugarcosmetics.com

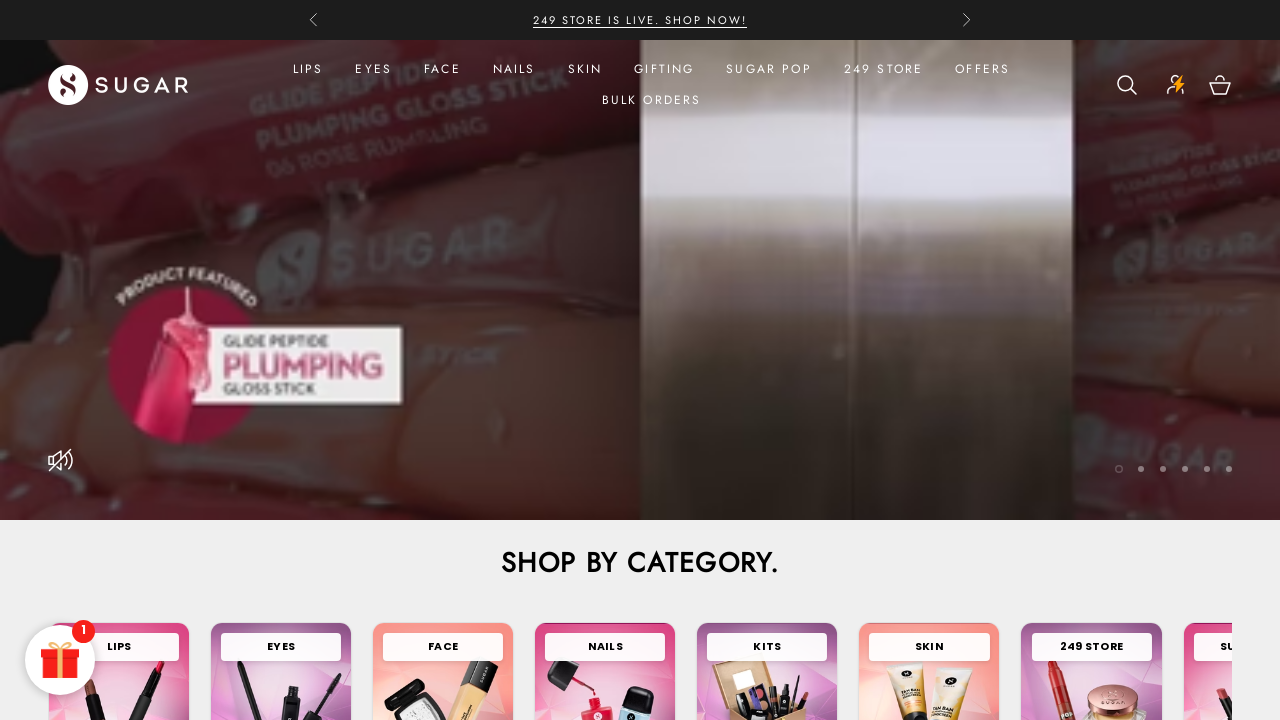

Sugar Cosmetics India website loaded successfully (DOM content loaded)
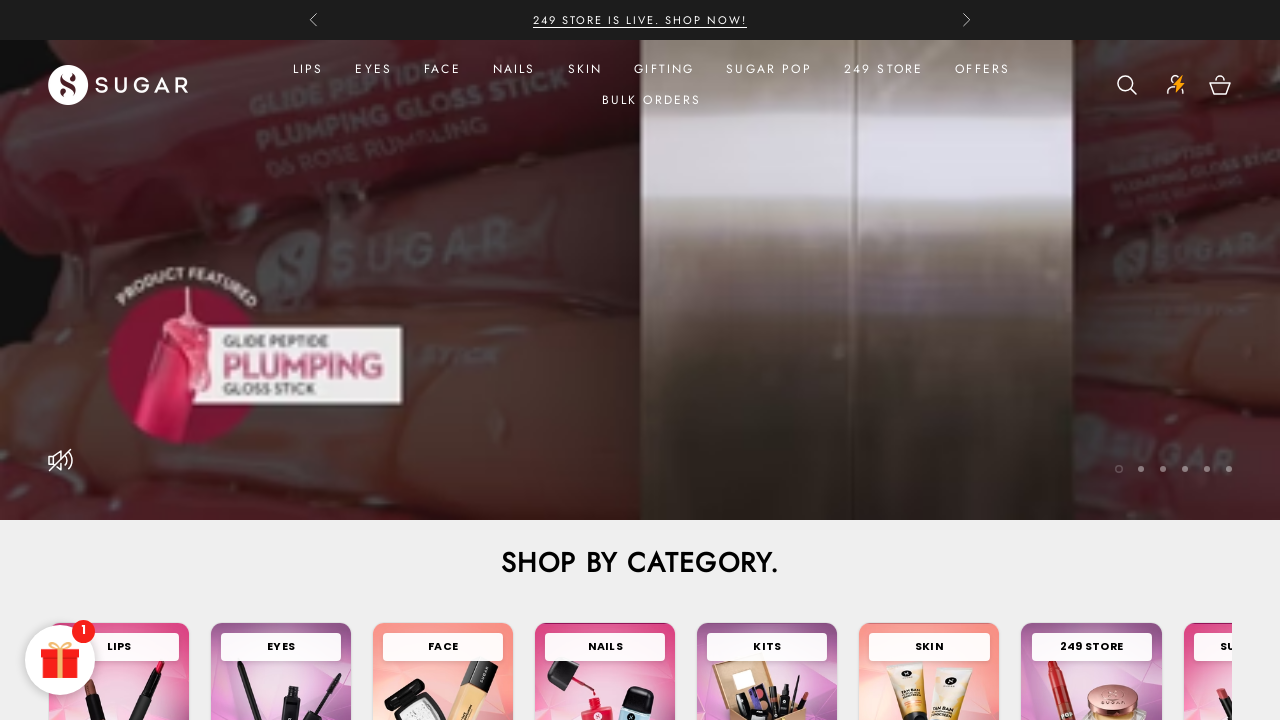

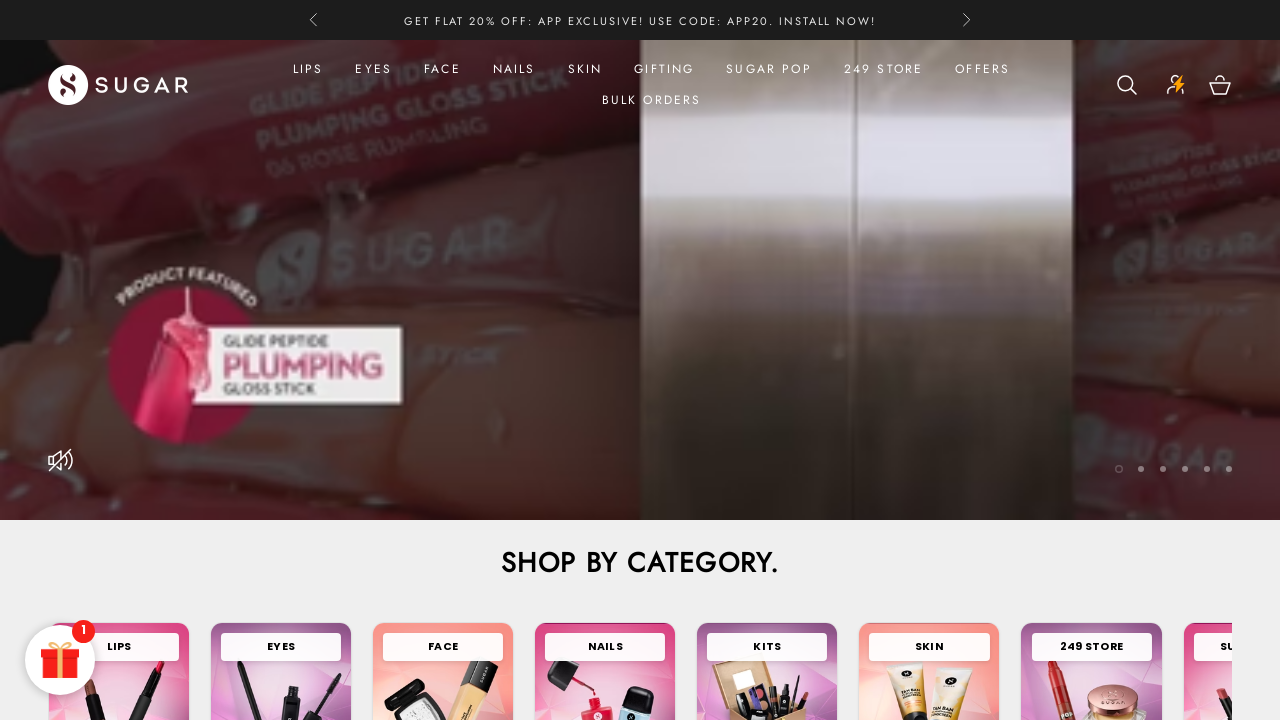